Fills first name field using XPath OR operator

Starting URL: https://formy-project.herokuapp.com/form

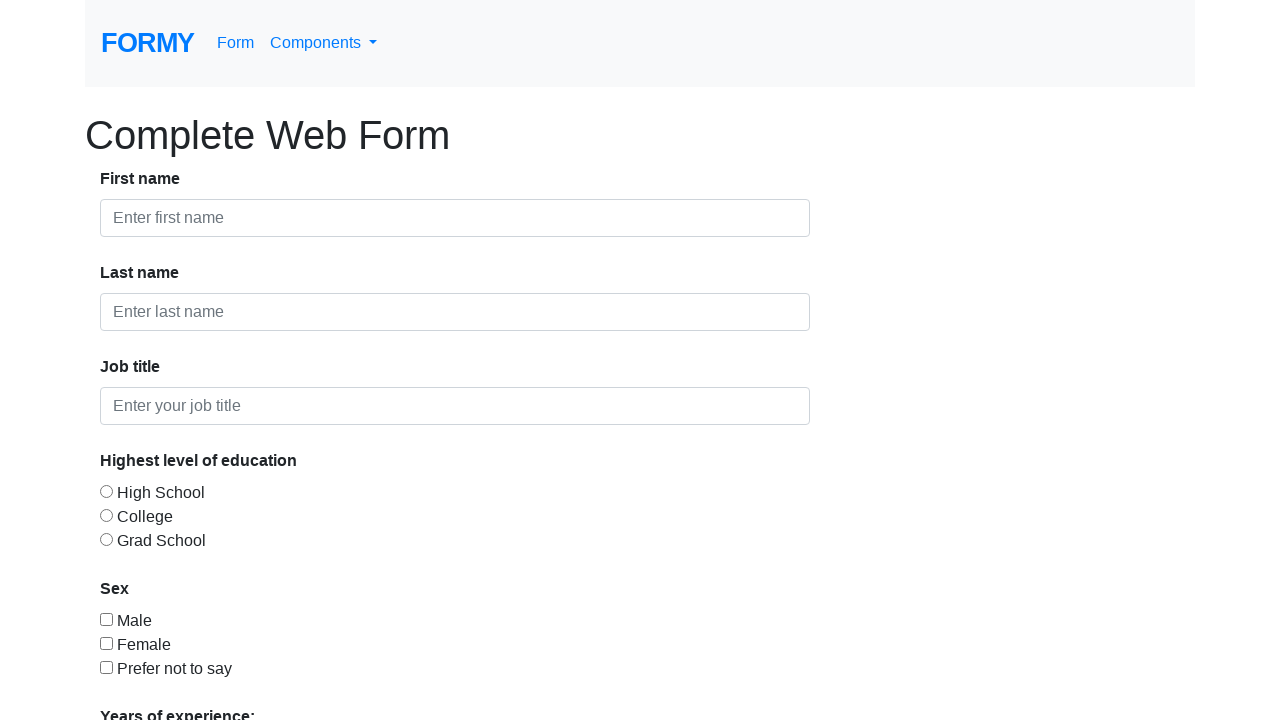

Filled first name field using XPath OR operator with 'no name' on //input[@id="first-name" or @placeholder="Enter first name"]
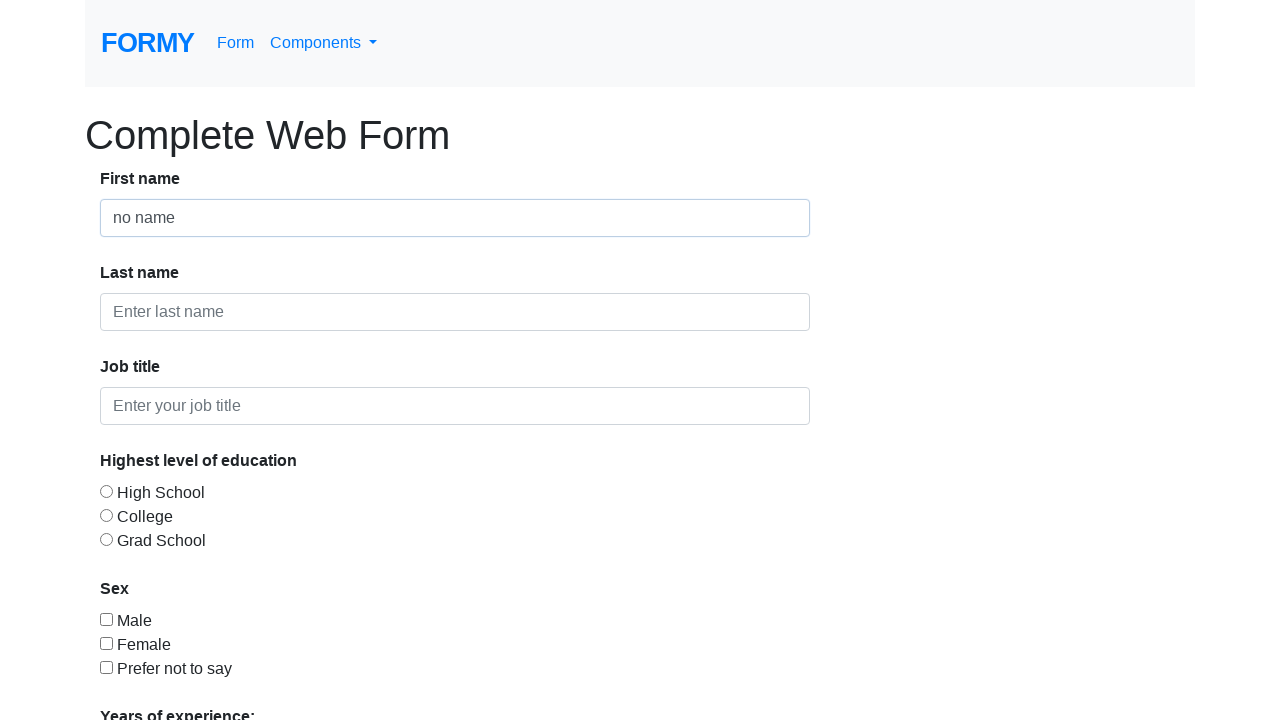

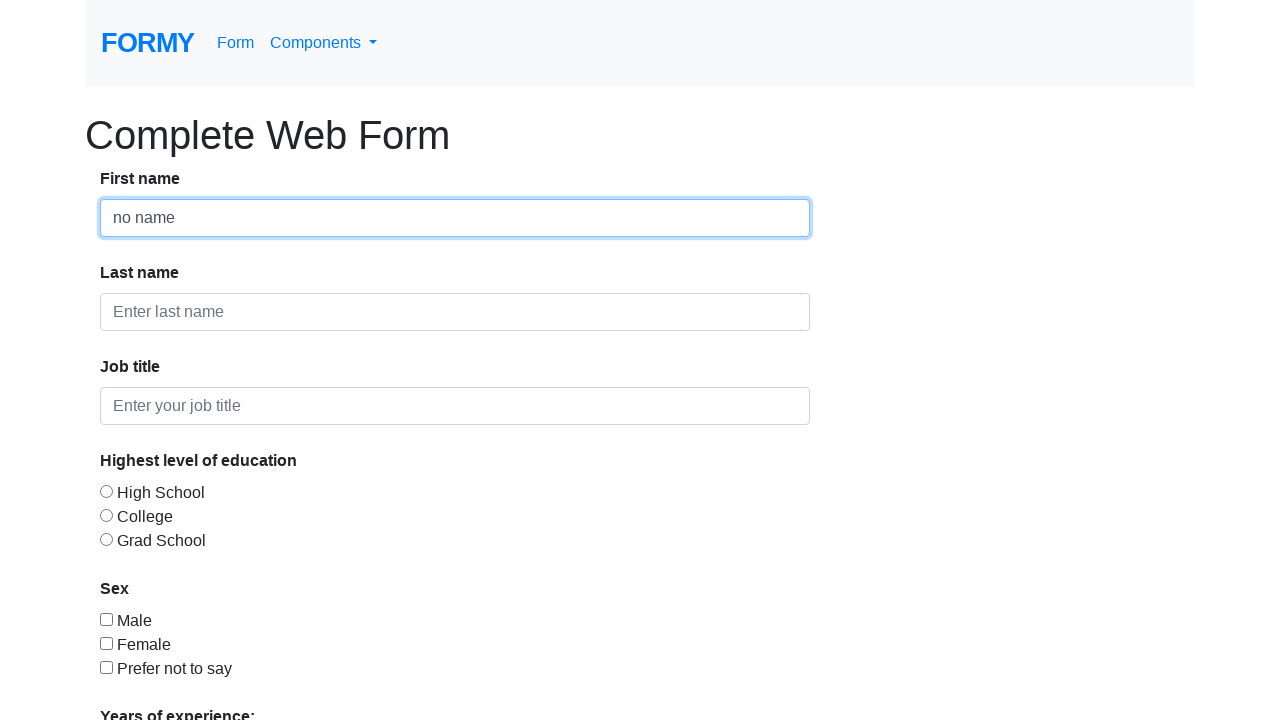